Tests checking radio buttons and checkboxes, then verifying their checked states

Starting URL: http://vanilton.net/web-test/input-types/

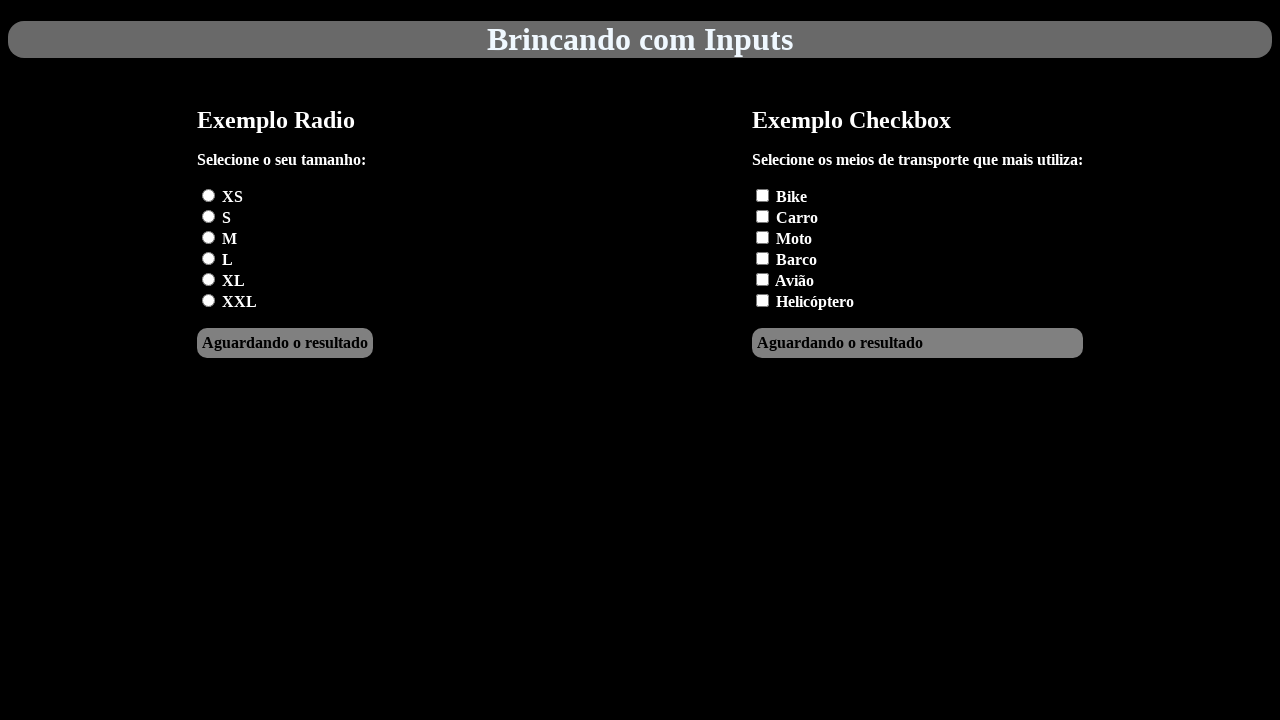

Navigated to input types test page
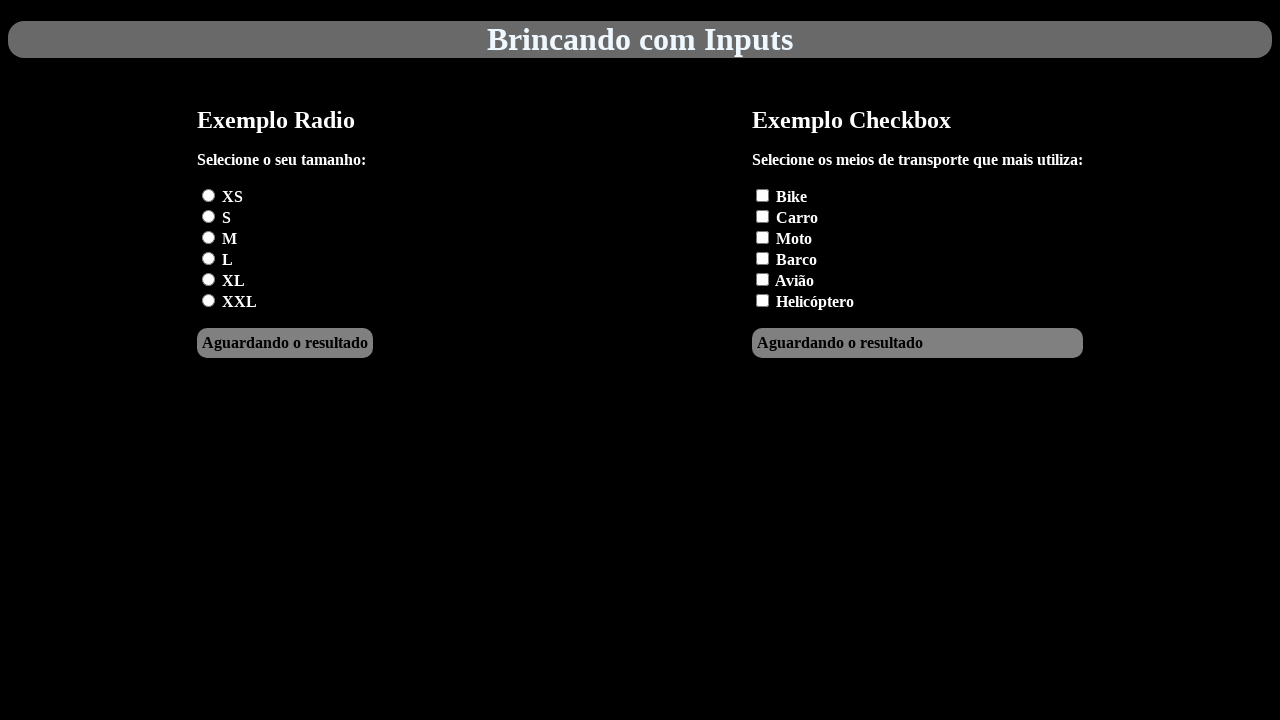

Checked radio button for 'M' at (209, 237) on id=M
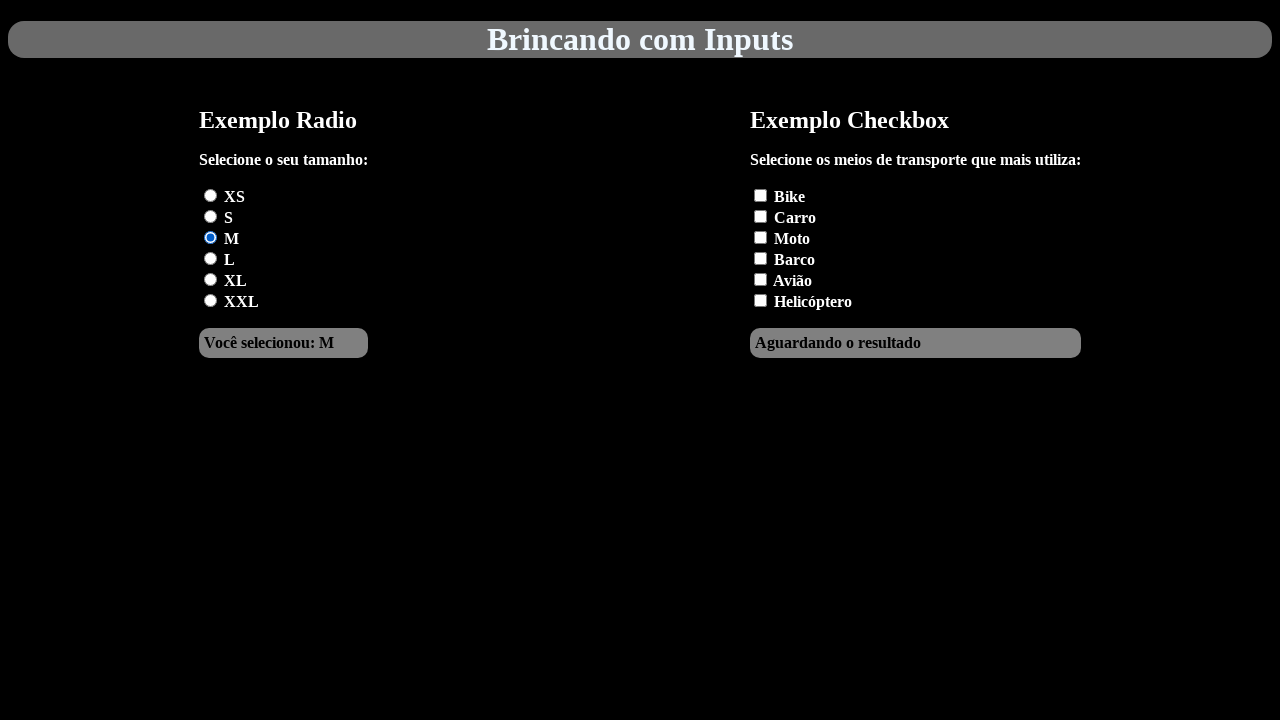

Retrieved output text to verify 'M' is selected
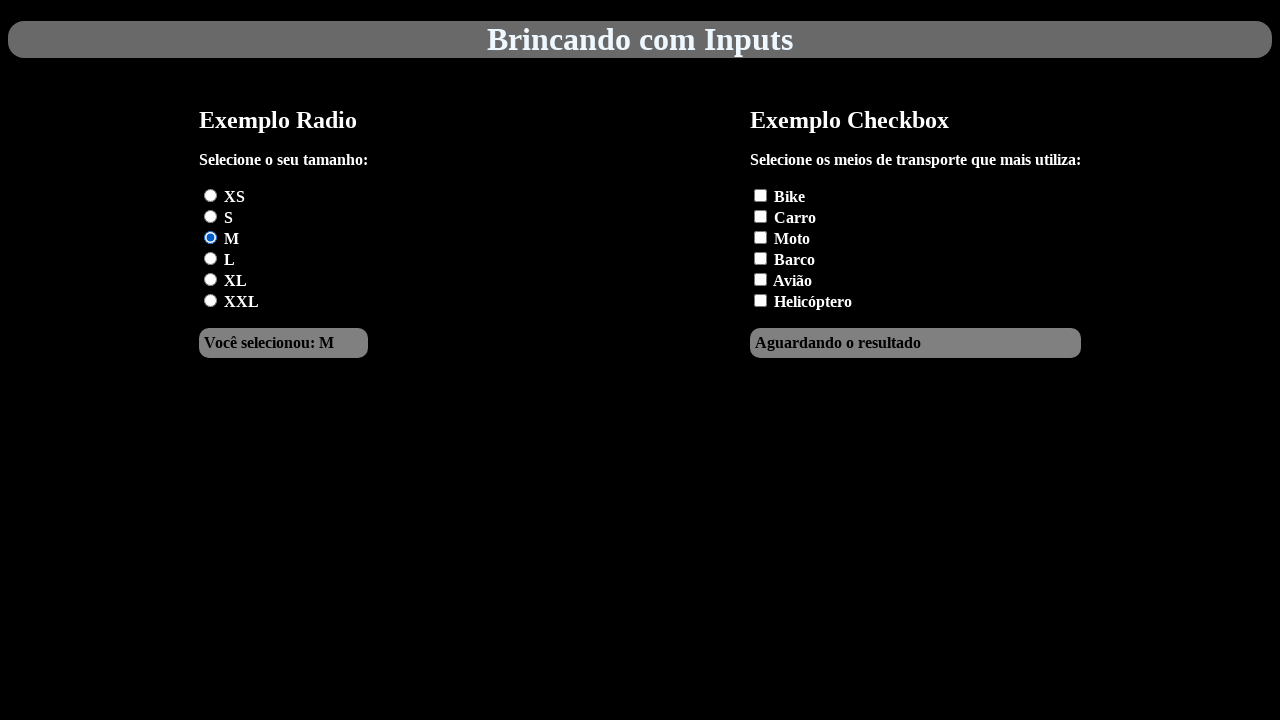

Checked 'Bike' checkbox at (760, 195) on id=Bike
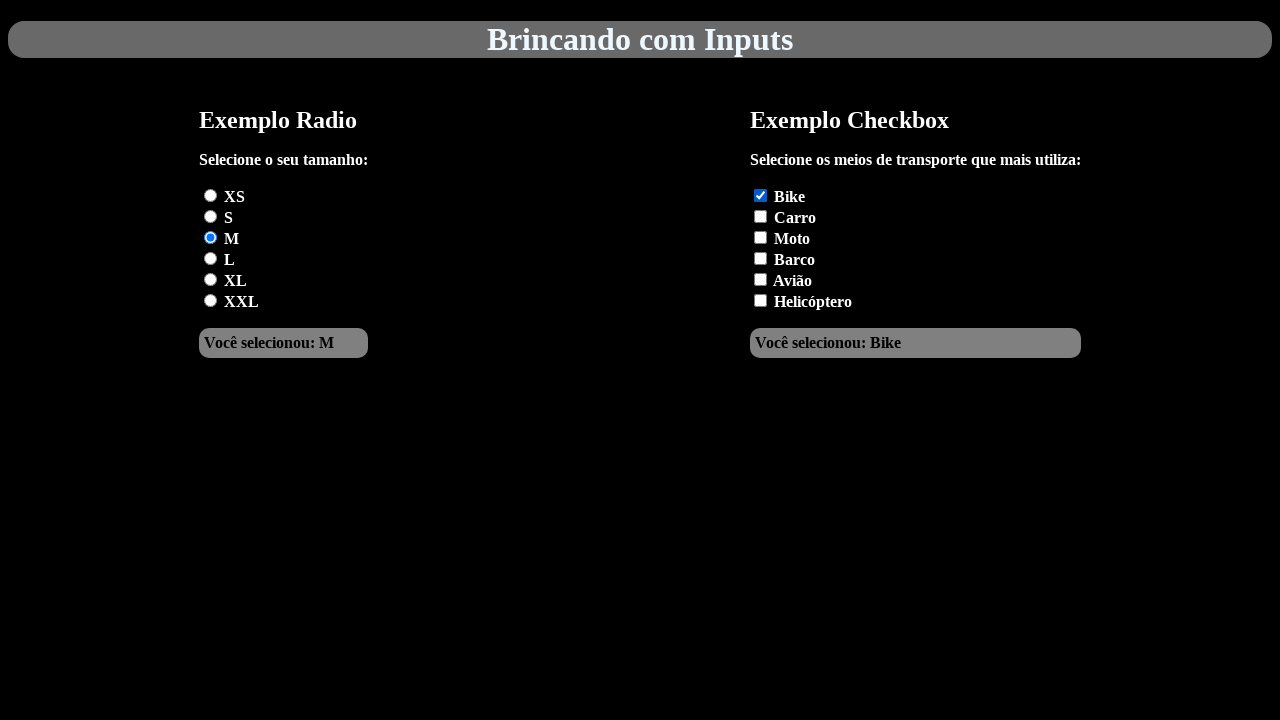

Checked 'Moto' checkbox at (760, 237) on id=Moto
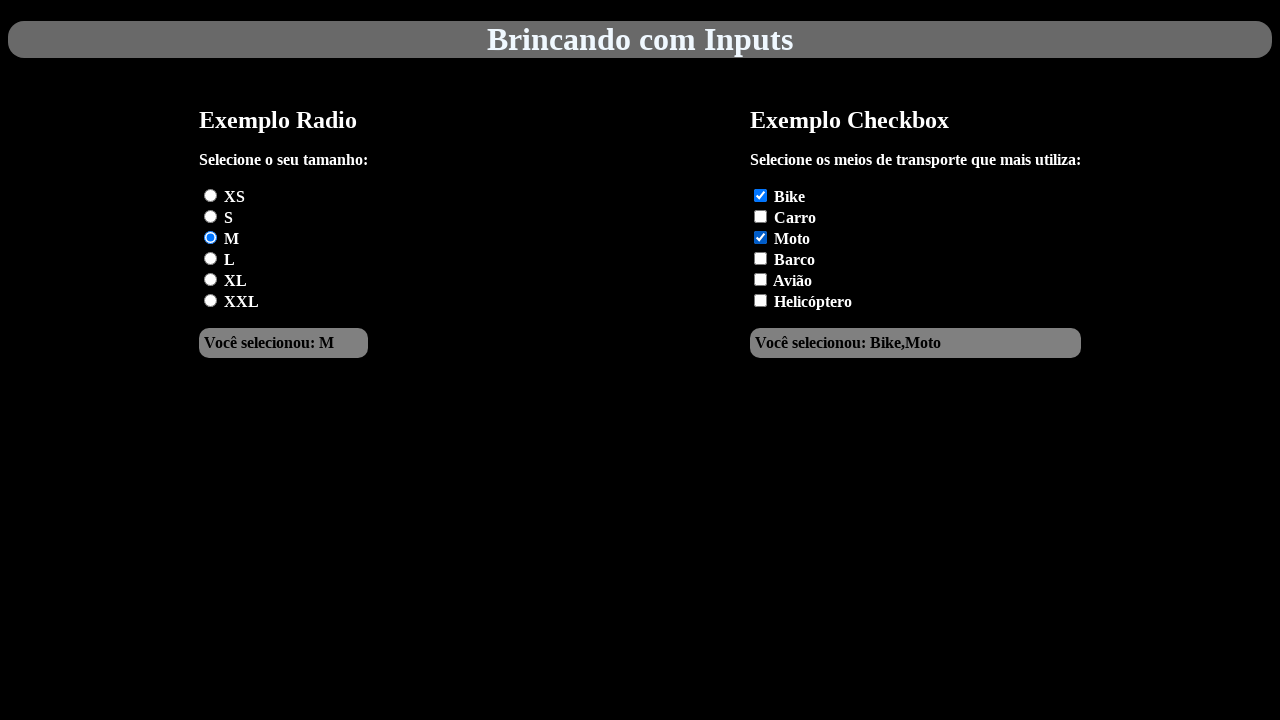

Verified 'Moto' checkbox is checked
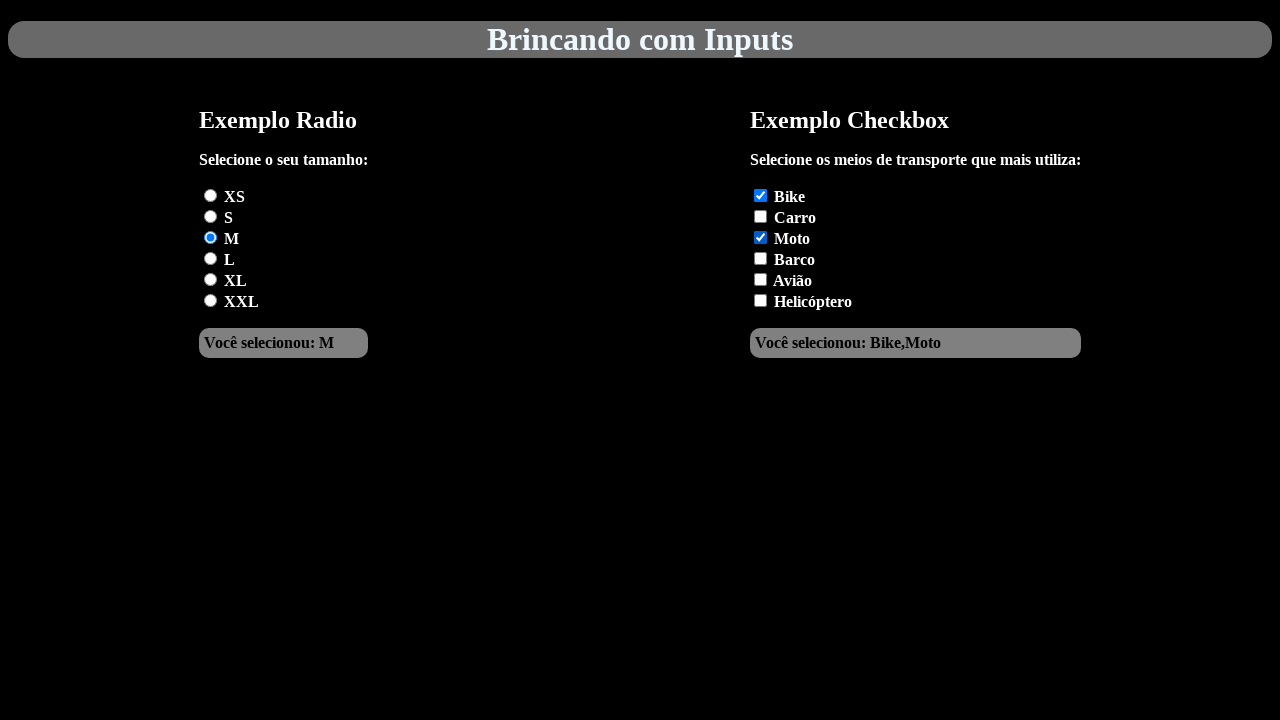

Verified 'Bike' checkbox is checked
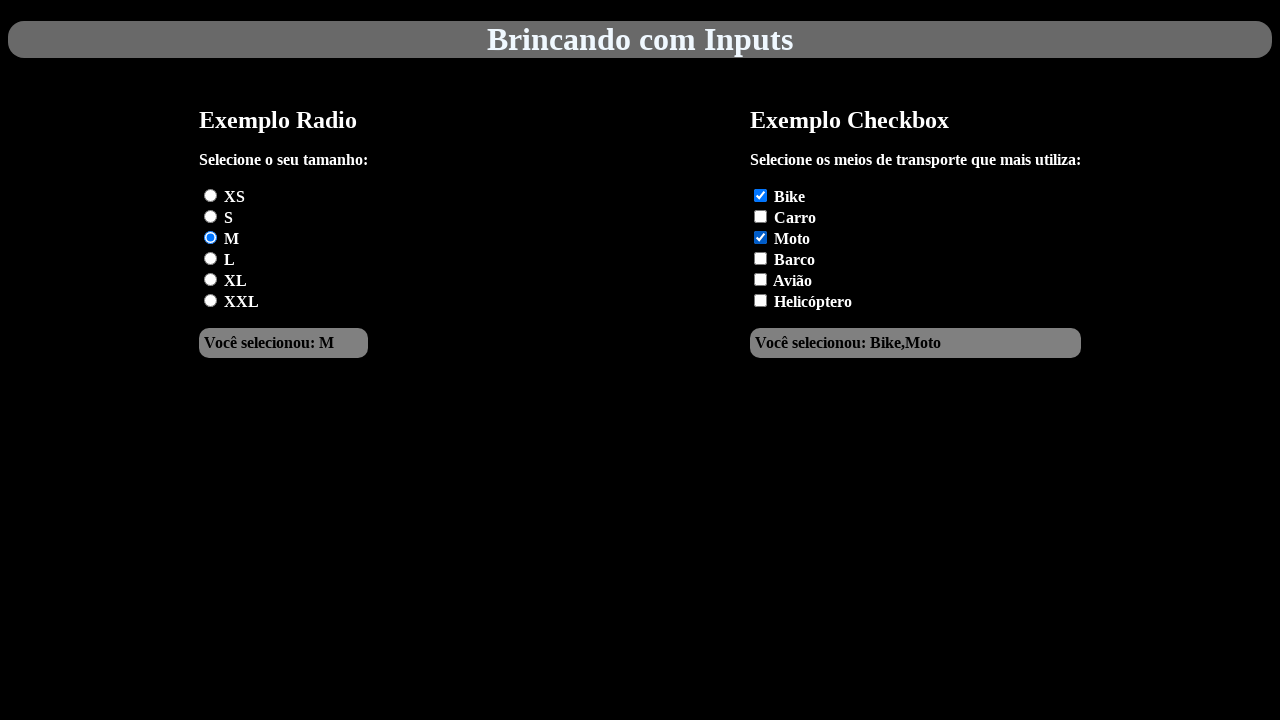

Verified 'Barco' checkbox state
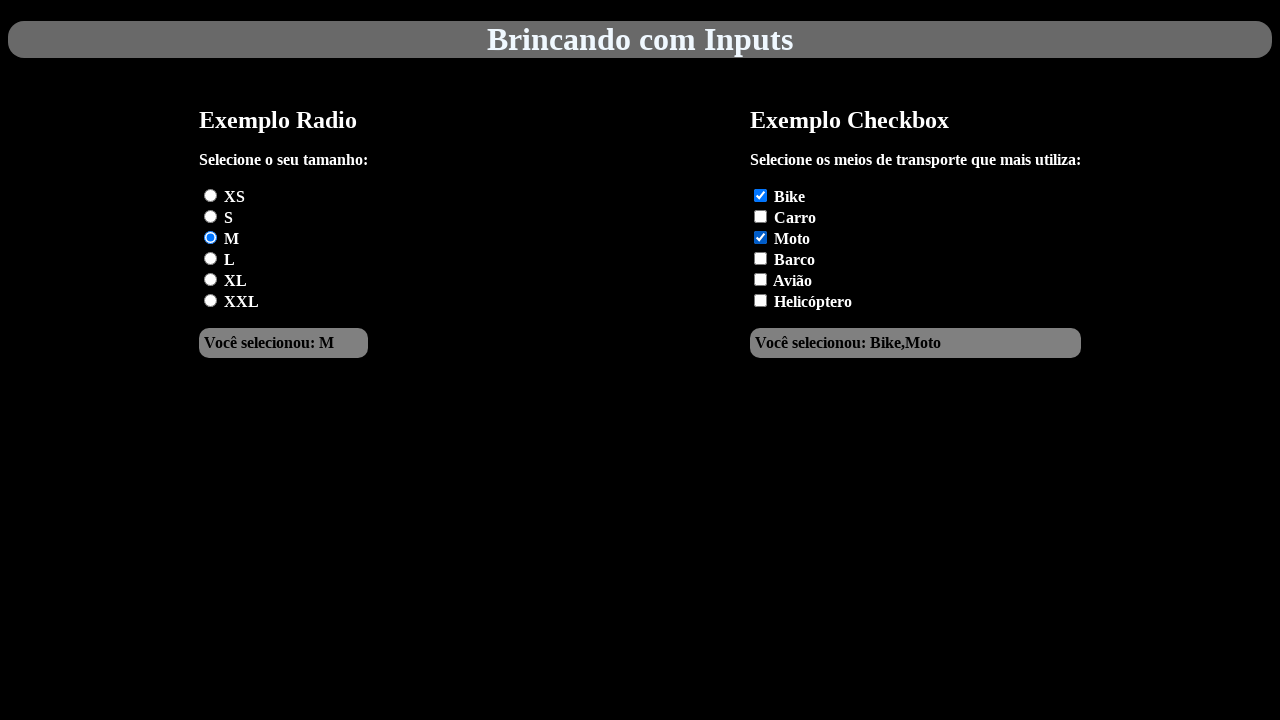

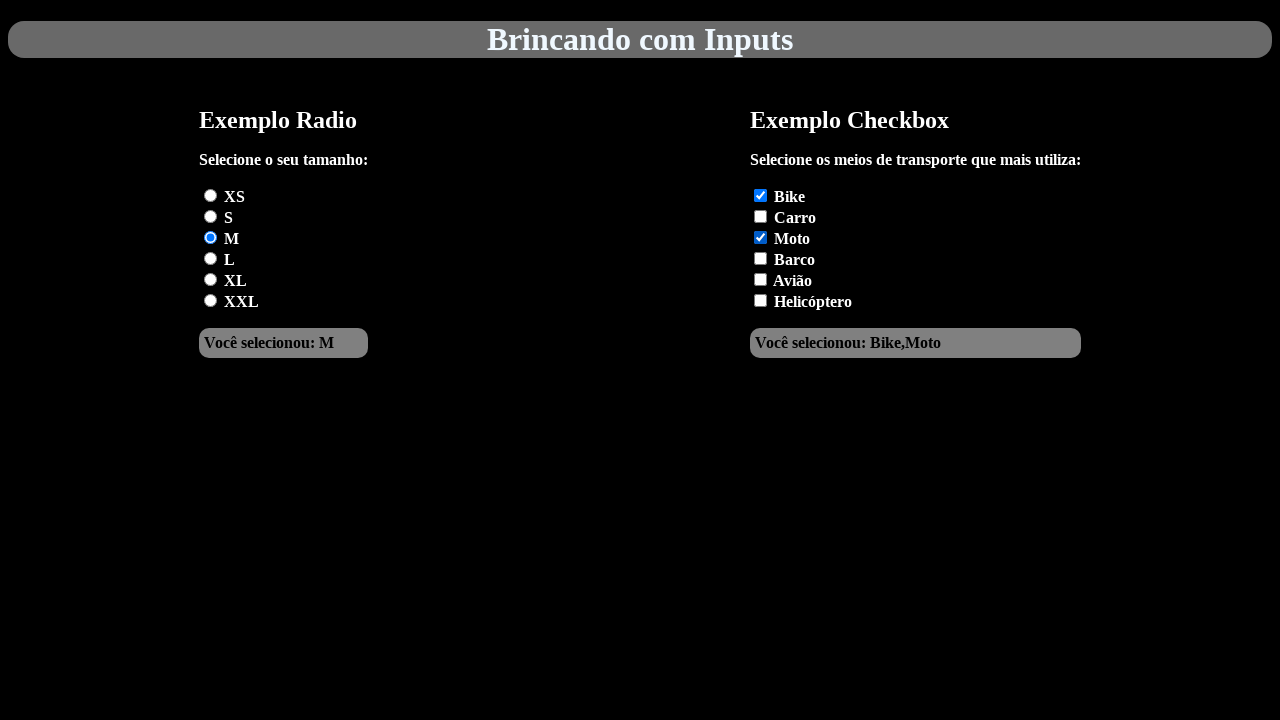